Tests the calculator's addition functionality by entering 1564 + 6 and verifying the result equals 1570

Starting URL: https://www.calculator.net/

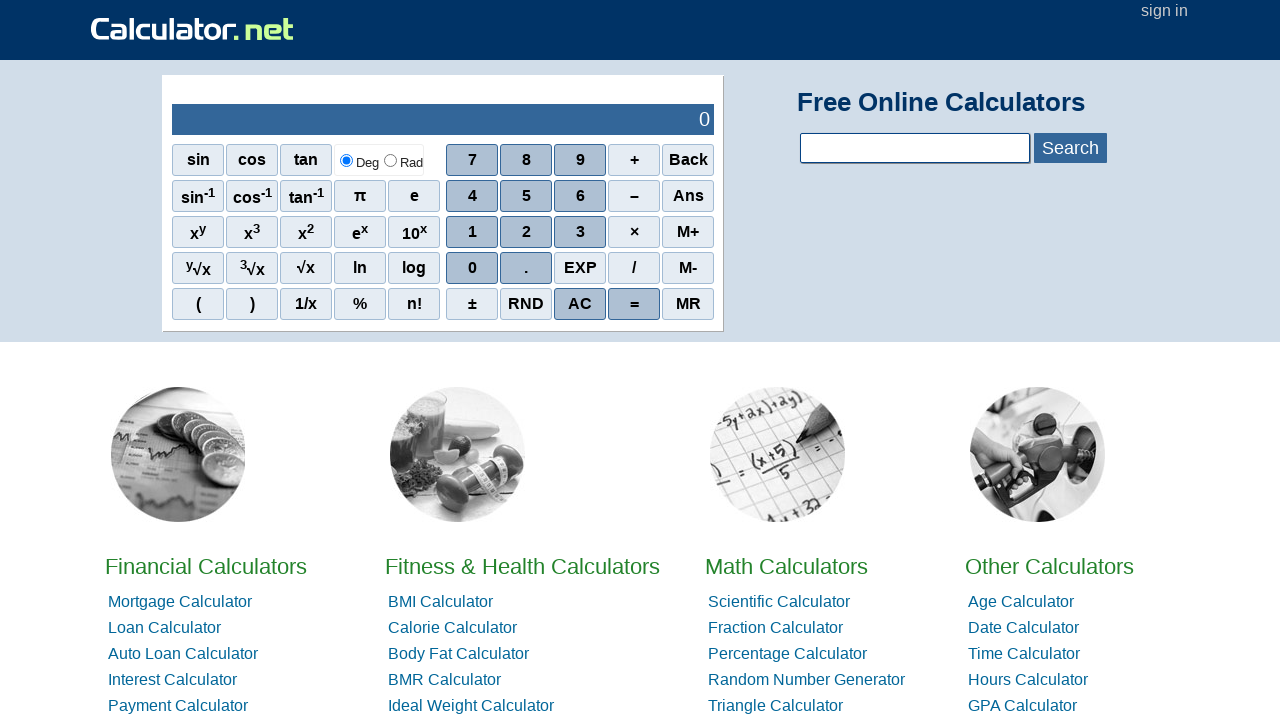

Clicked button '1' at (472, 232) on xpath=//span[.='1']
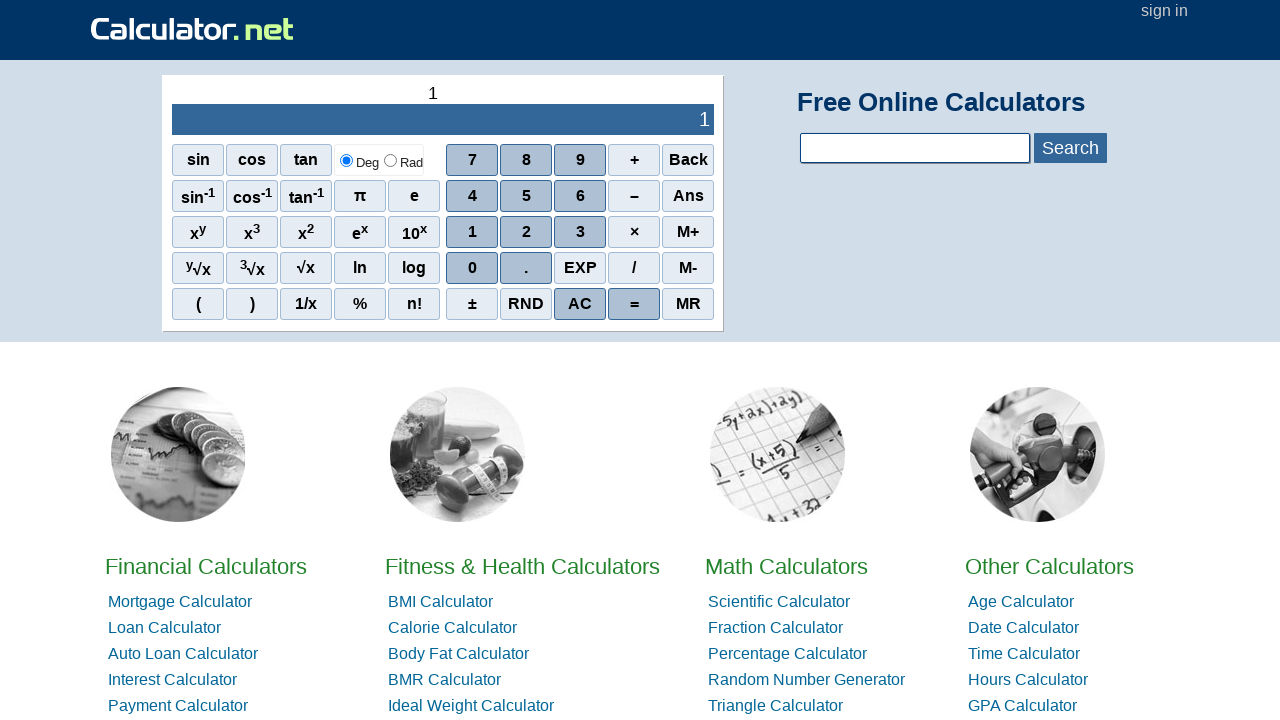

Clicked button '5' at (526, 196) on xpath=//span[.='5']
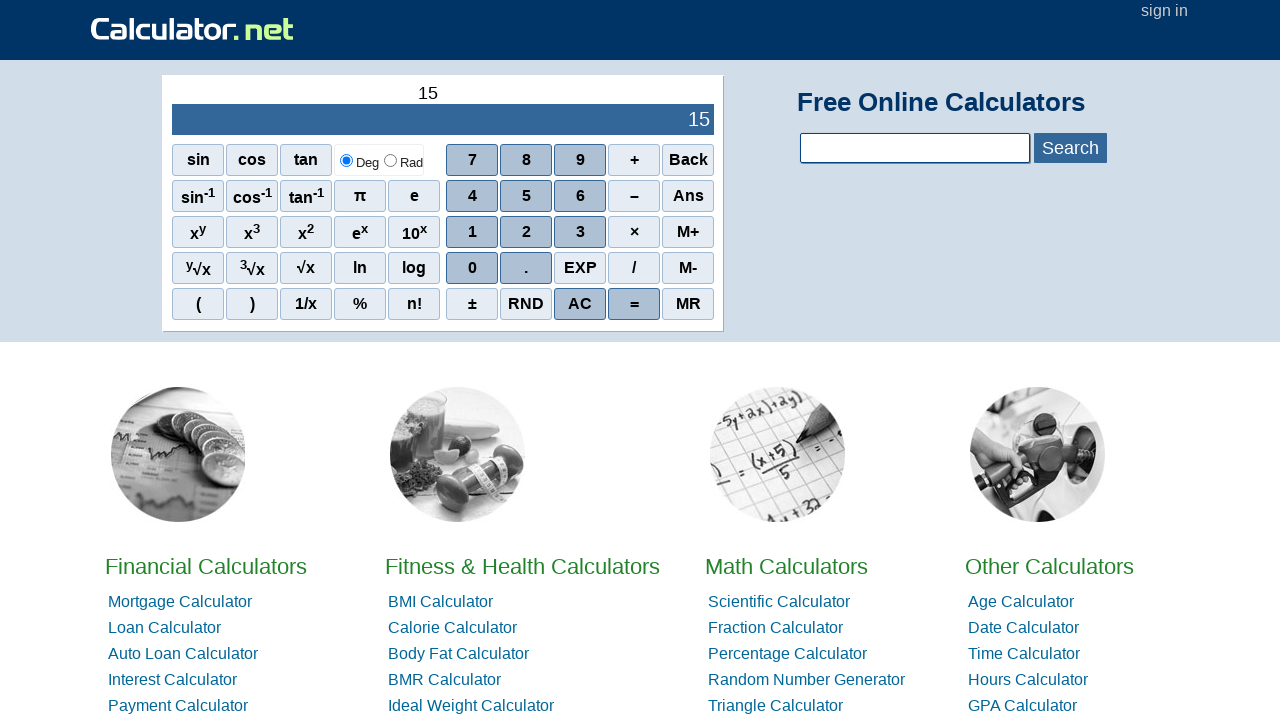

Clicked button '6' at (580, 196) on xpath=//span[.='6']
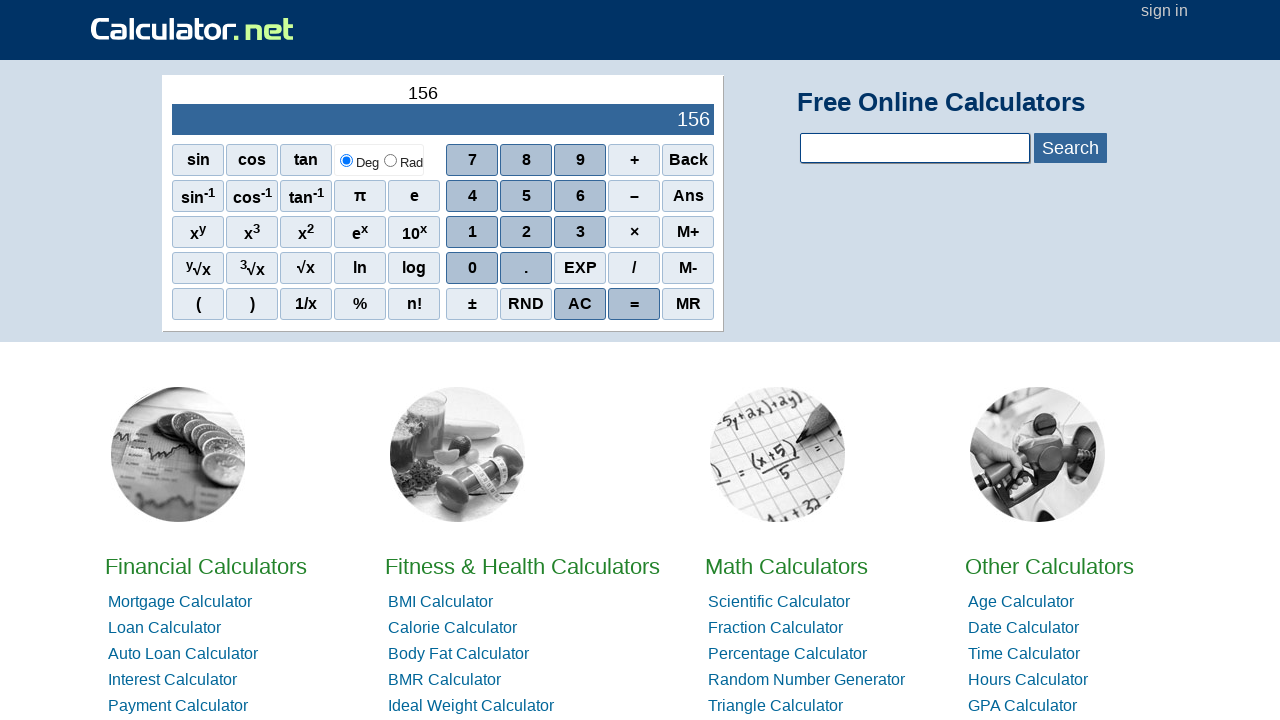

Clicked button '4' at (472, 196) on xpath=//span[.='4']
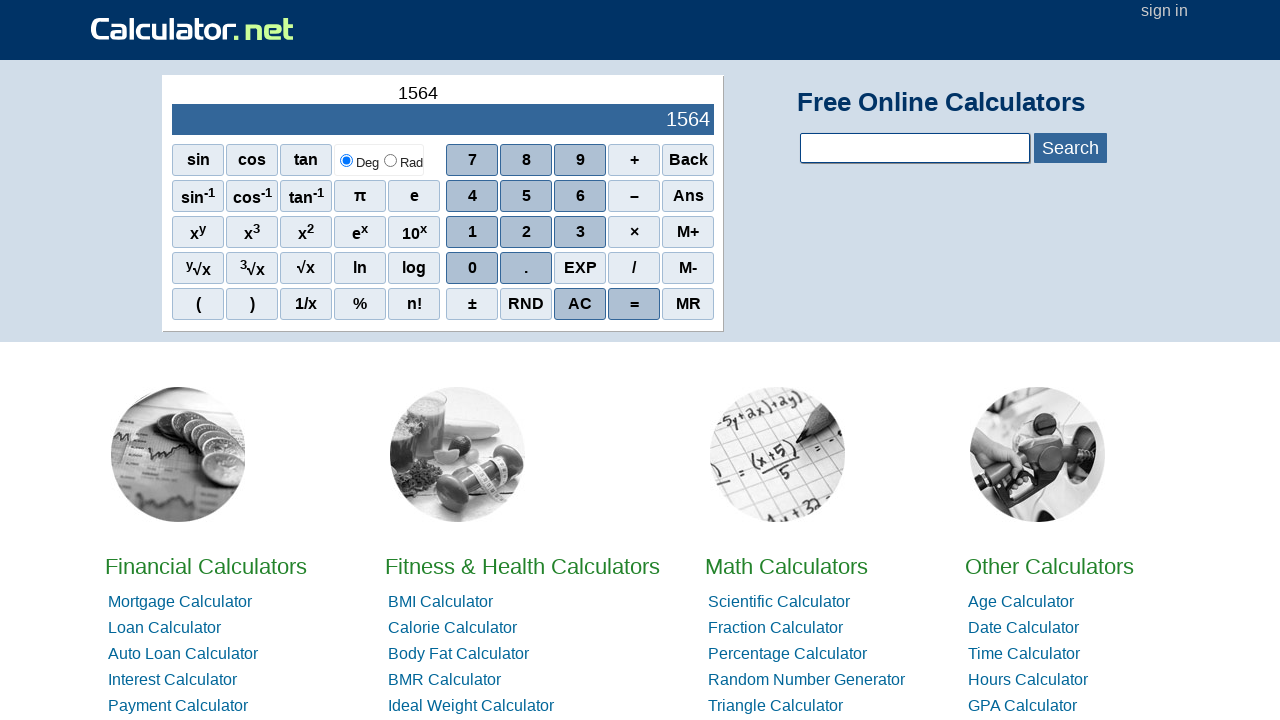

Clicked addition operator '+' at (634, 160) on xpath=//span[.='+']
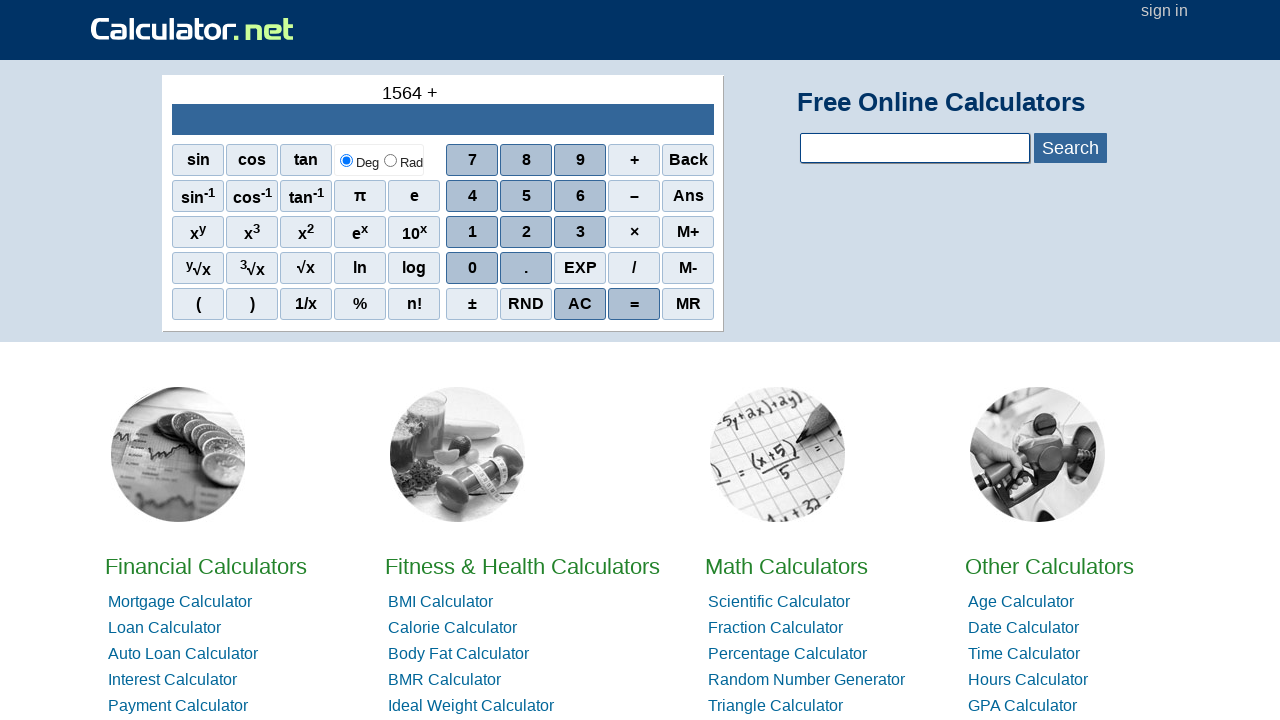

Clicked button '6' at (580, 196) on xpath=//span[.='6']
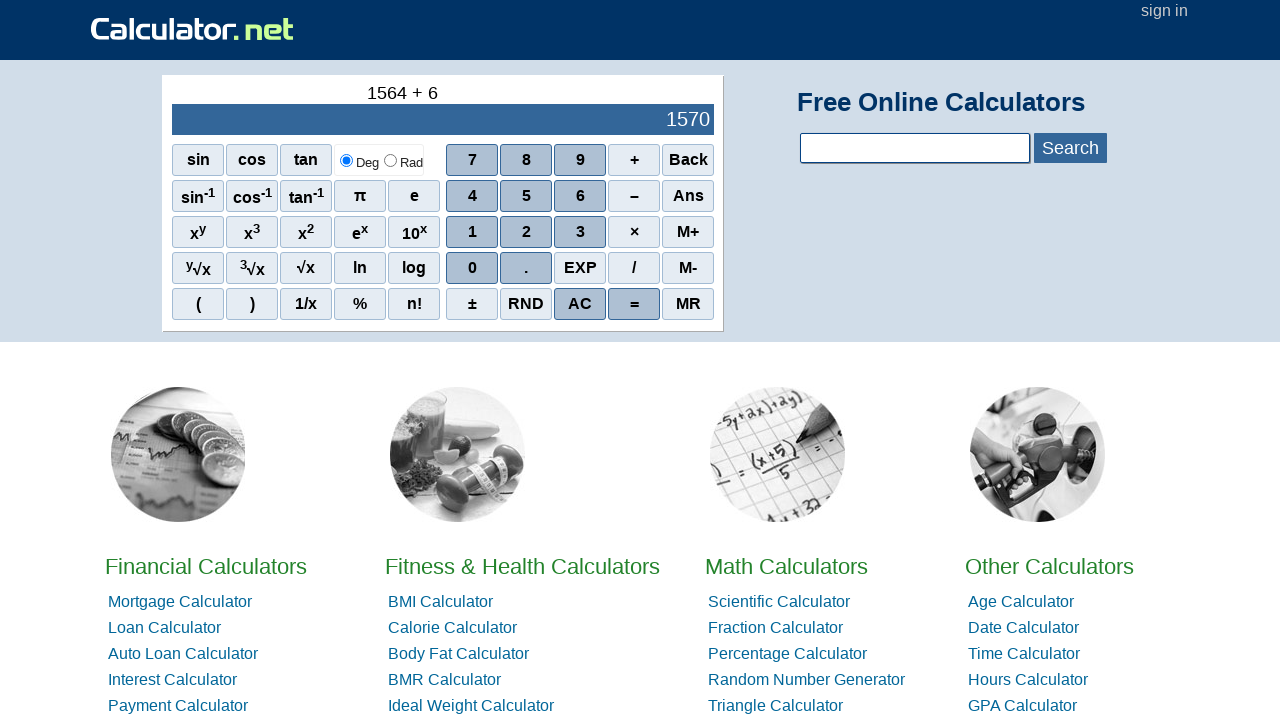

Clicked equals button '=' at (634, 304) on xpath=//span[.='=']
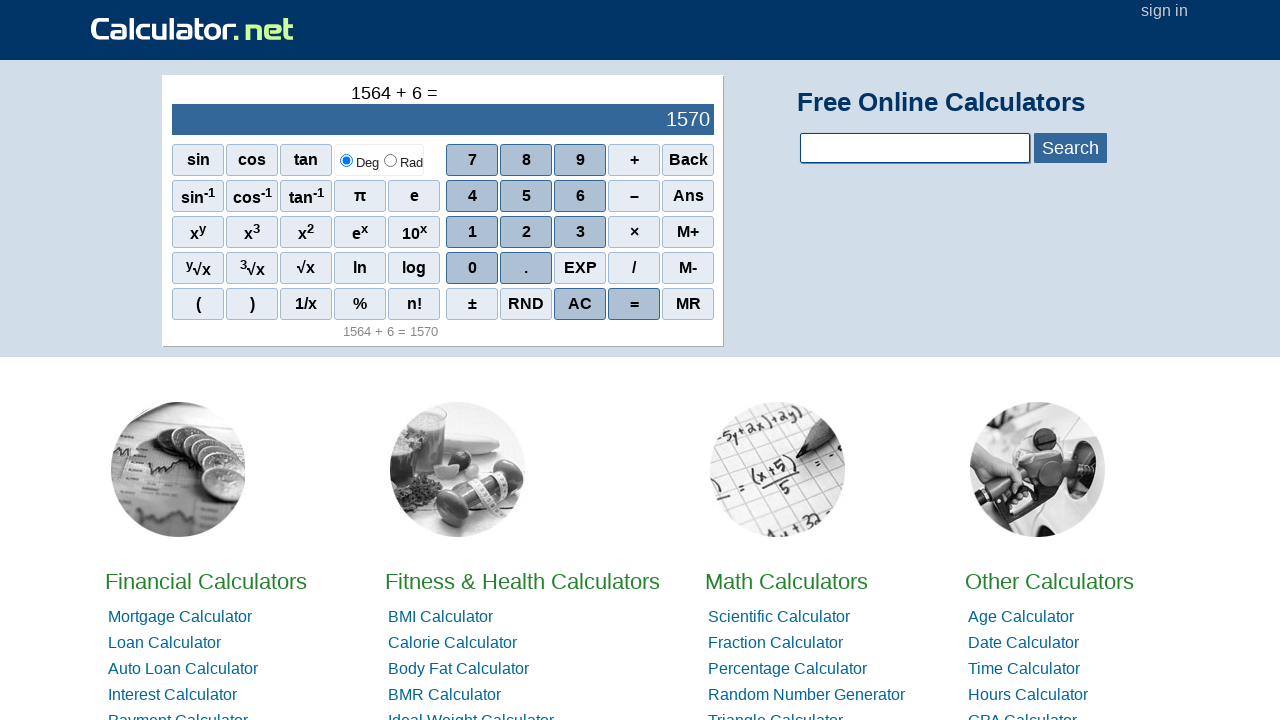

Result output element loaded
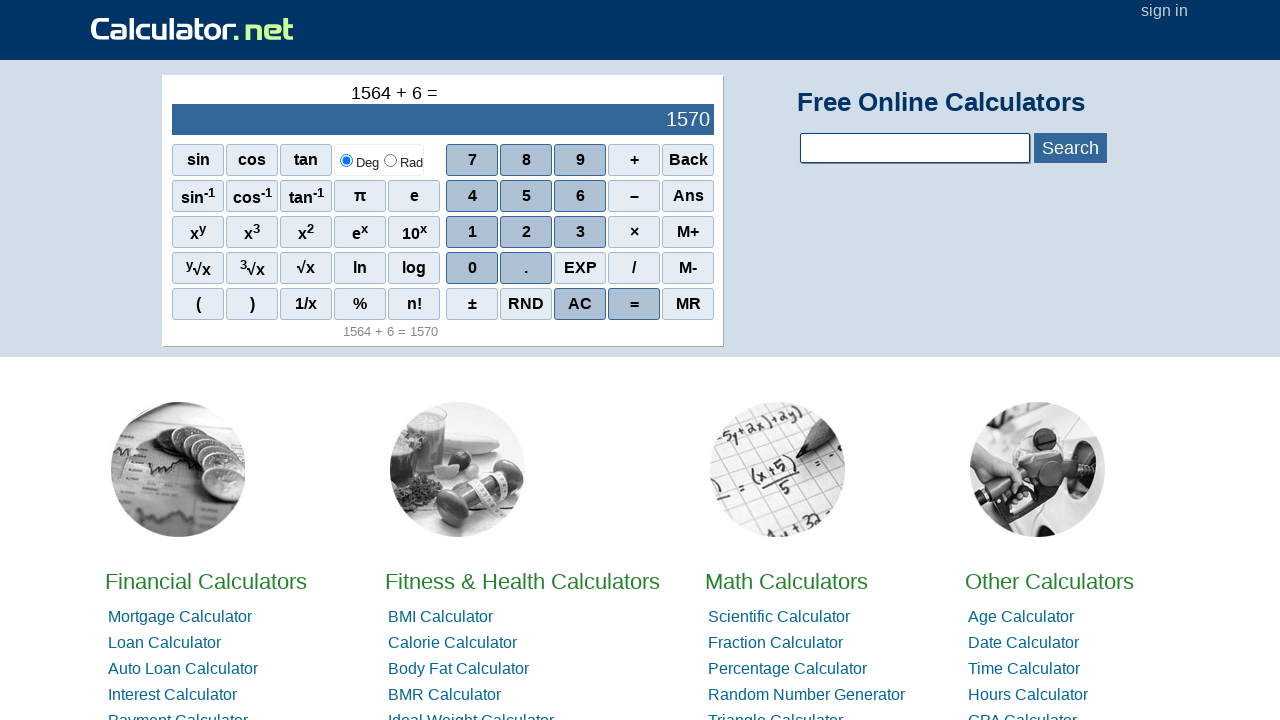

Verified result equals 1570 (1564 + 6)
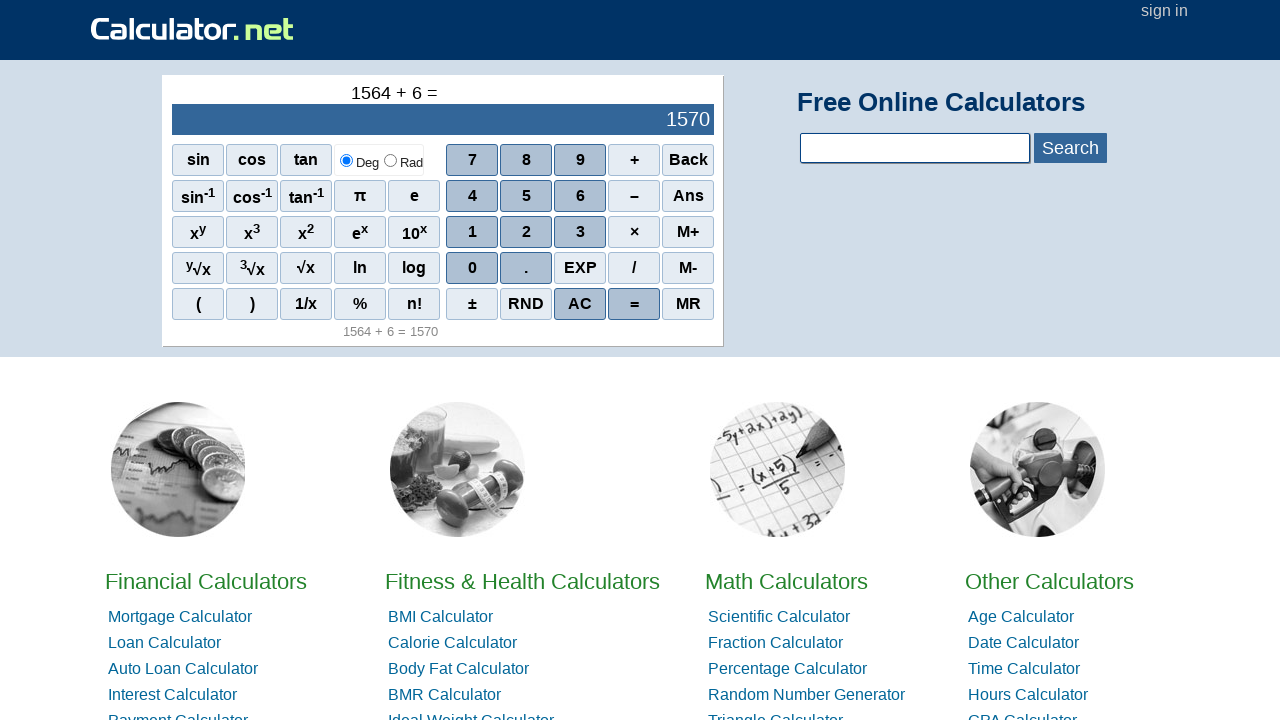

Clicked clear button 'AC' to reset calculator at (580, 304) on xpath=//span[.='AC']
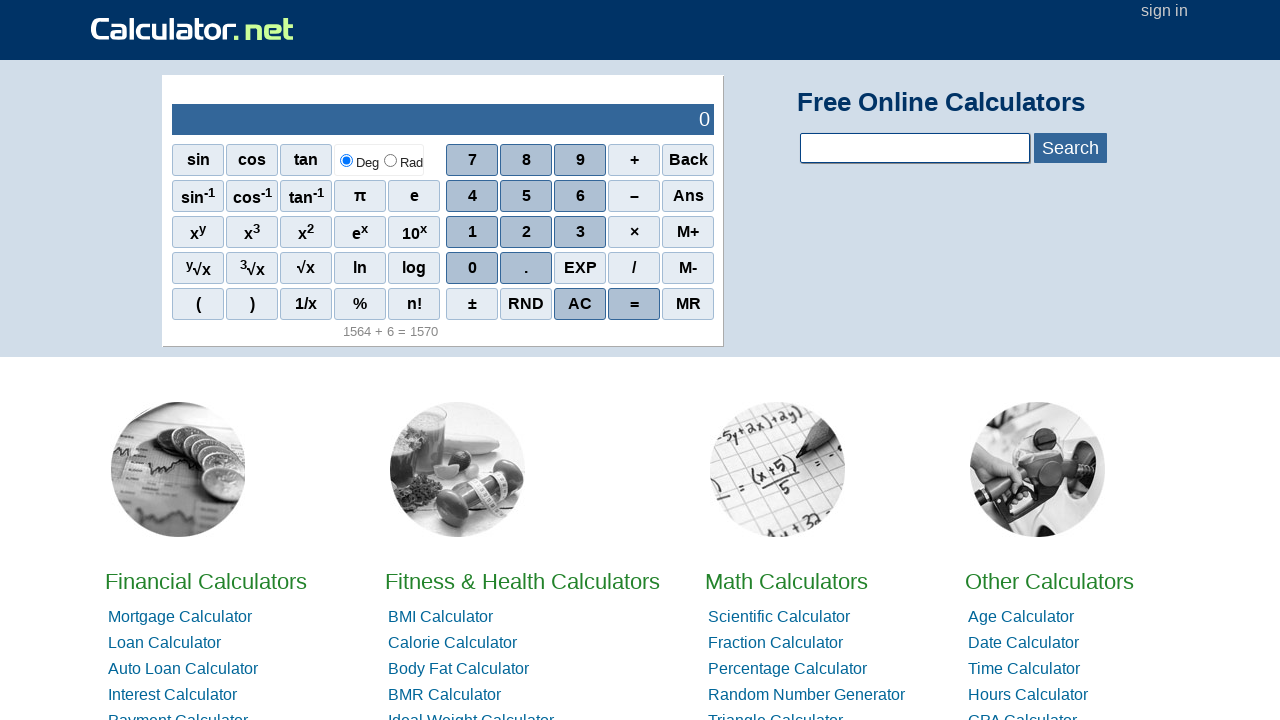

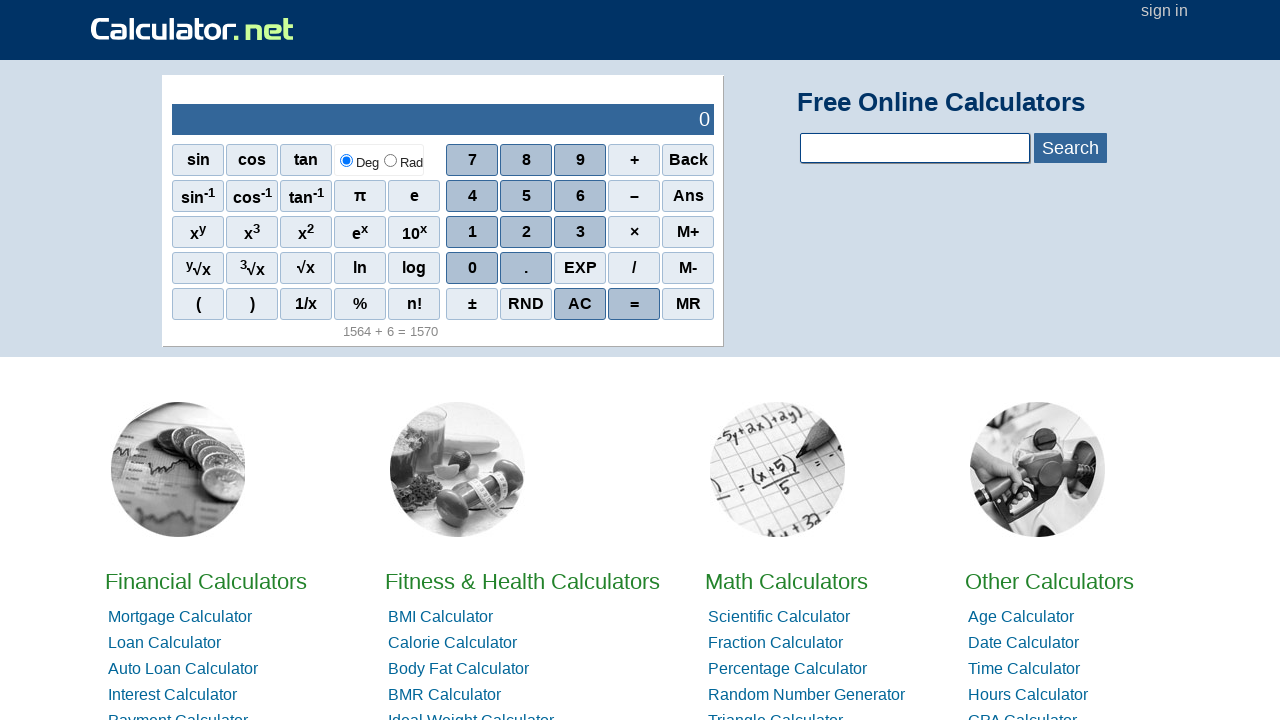